Navigates to a login practice page and verifies it loads correctly by waiting for the page to be ready.

Starting URL: https://www.rahulshettyacademy.com/loginpagePractise/

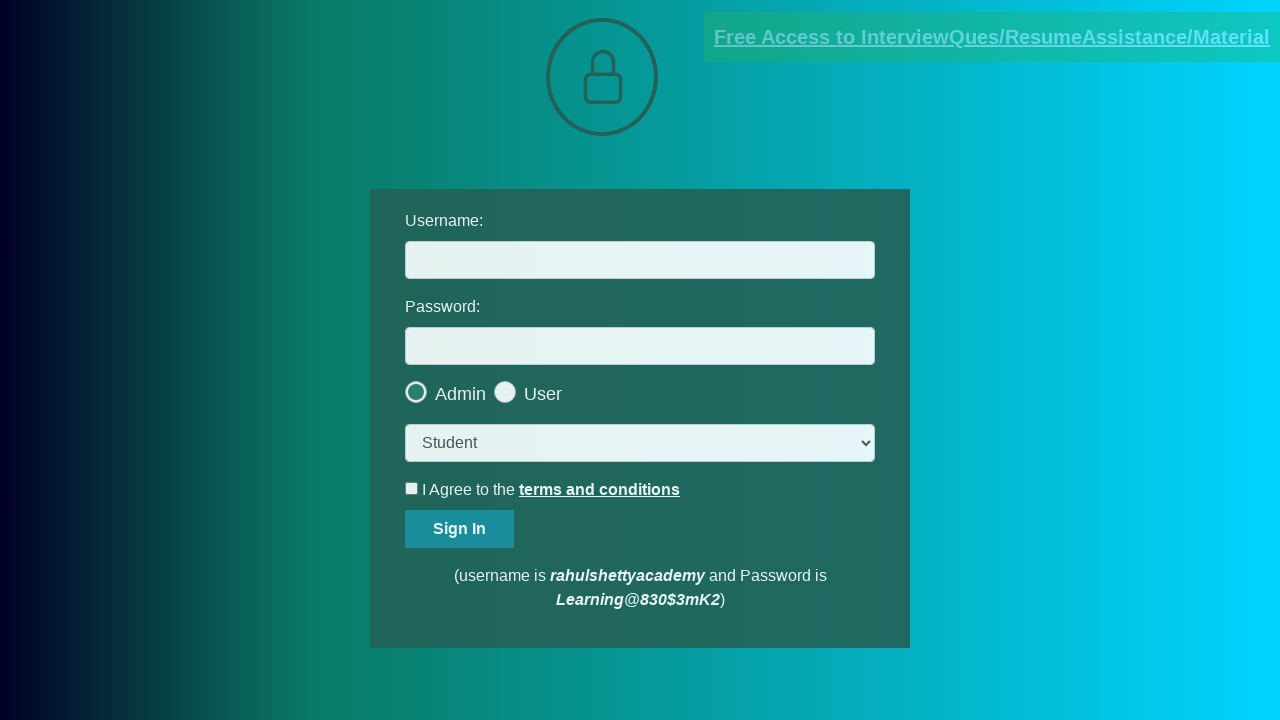

Page DOM content loaded
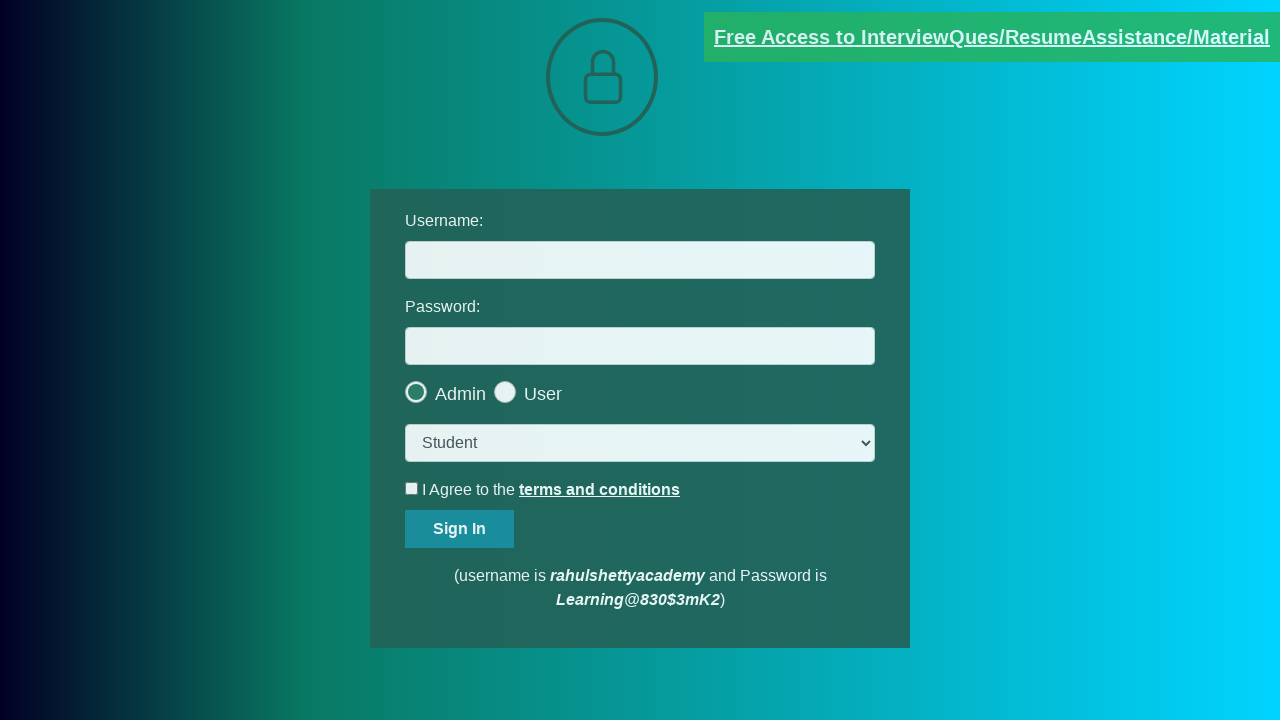

Login form username field is visible
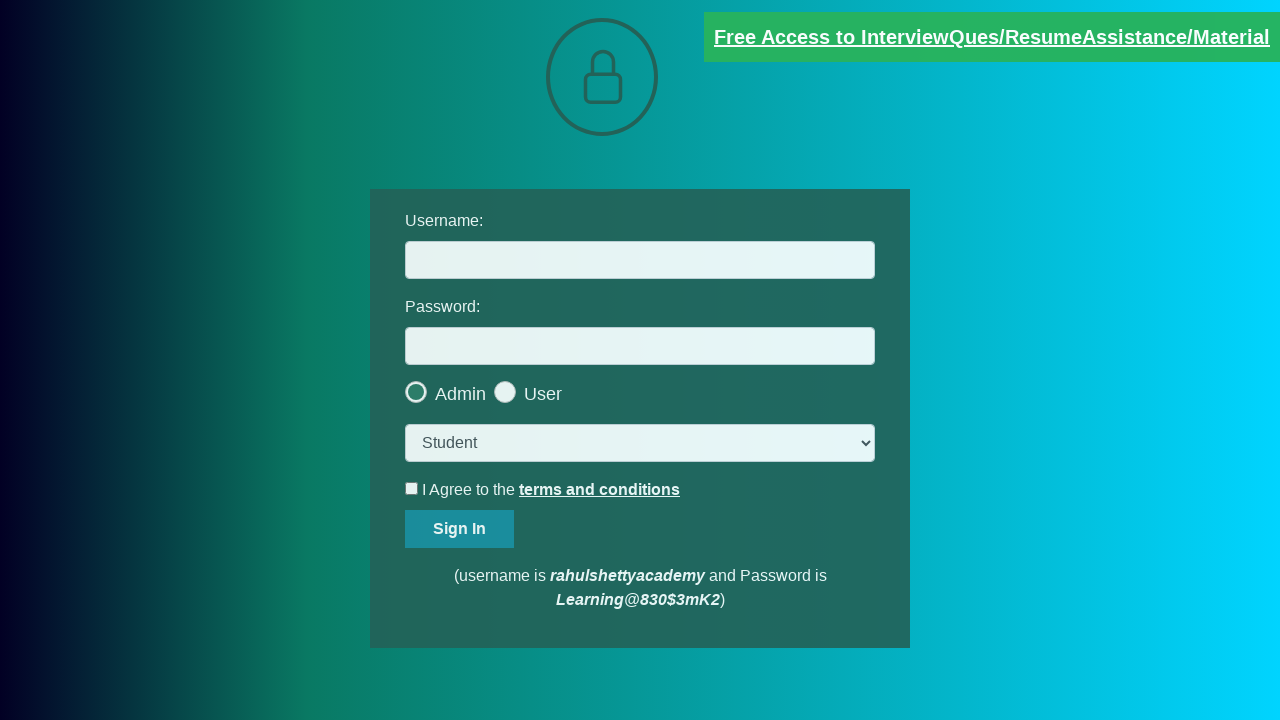

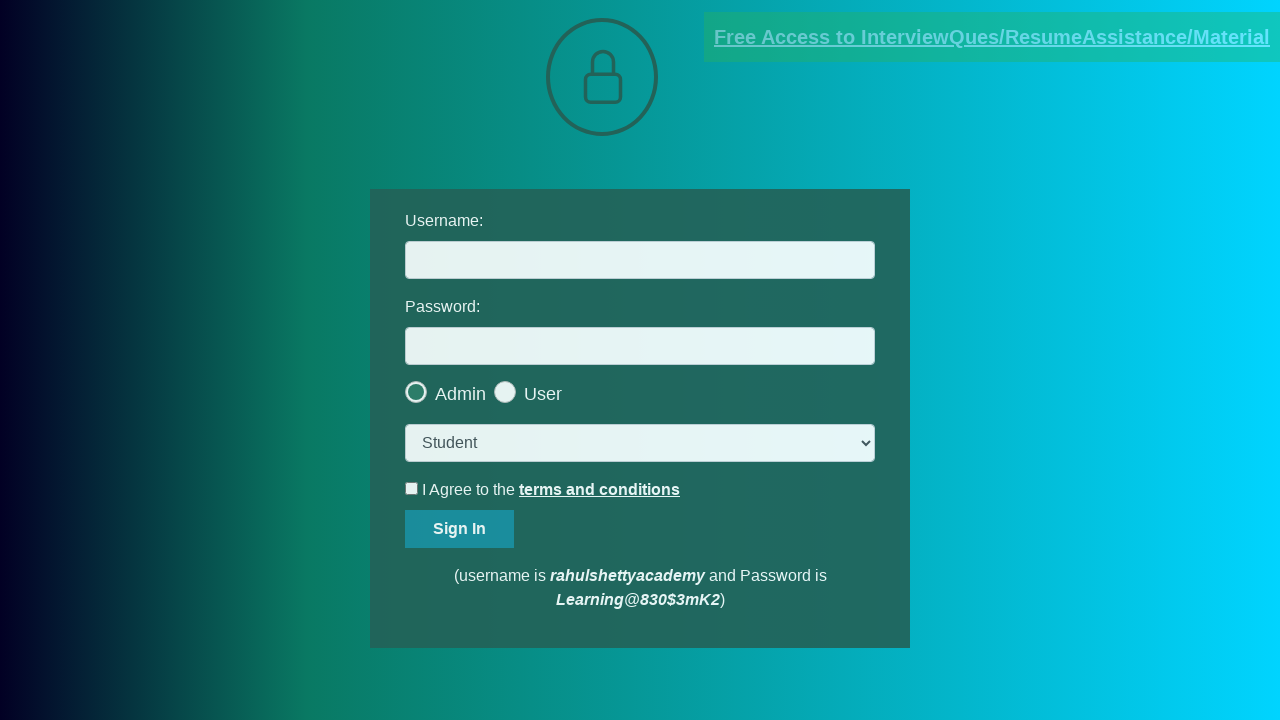